Tests checking if a checkbox element is selected on a page with multiple checkboxes

Starting URL: https://the-internet.herokuapp.com/checkboxes

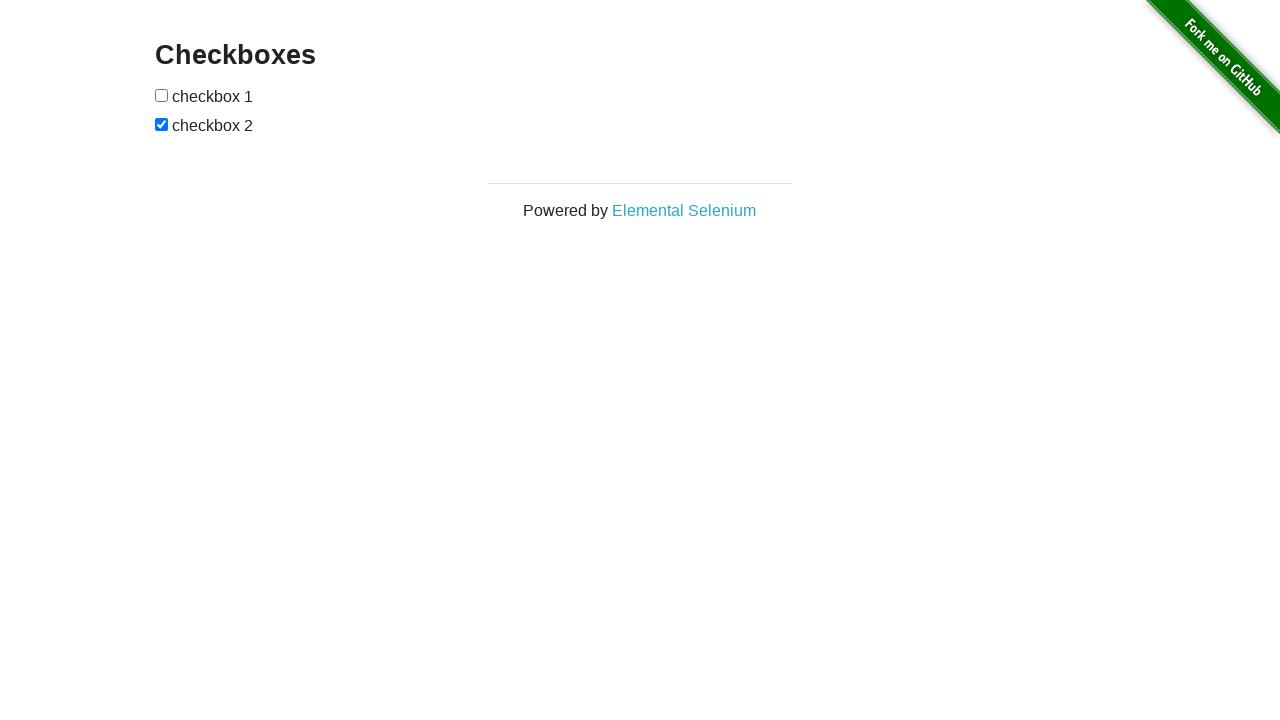

Waited for checkboxes to load on the page
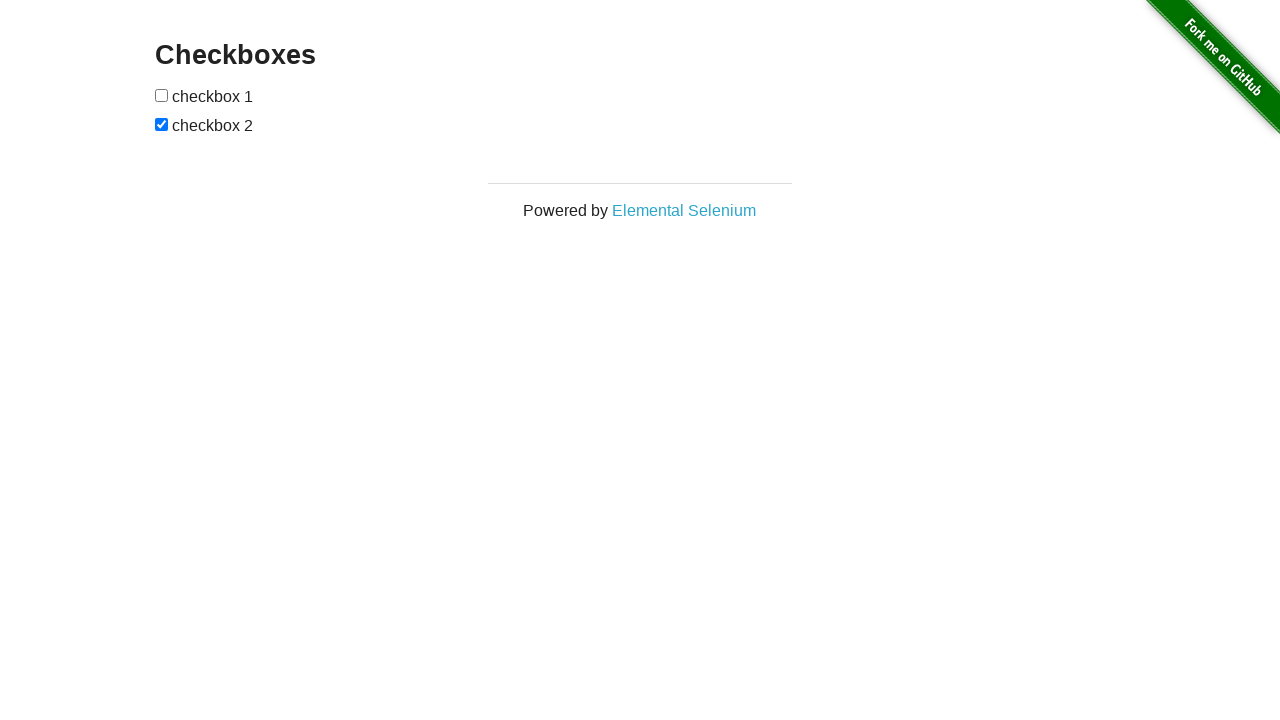

Clicked the first checkbox to select it at (162, 95) on input[type='checkbox']:first-of-type
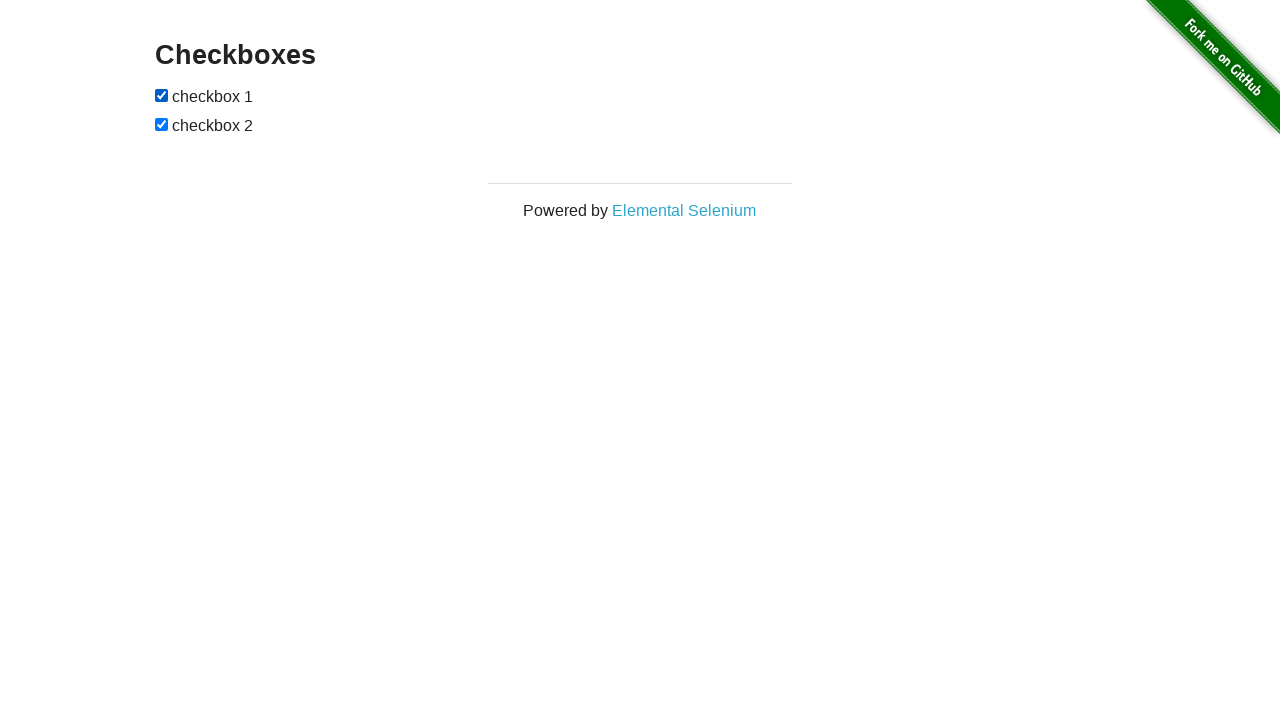

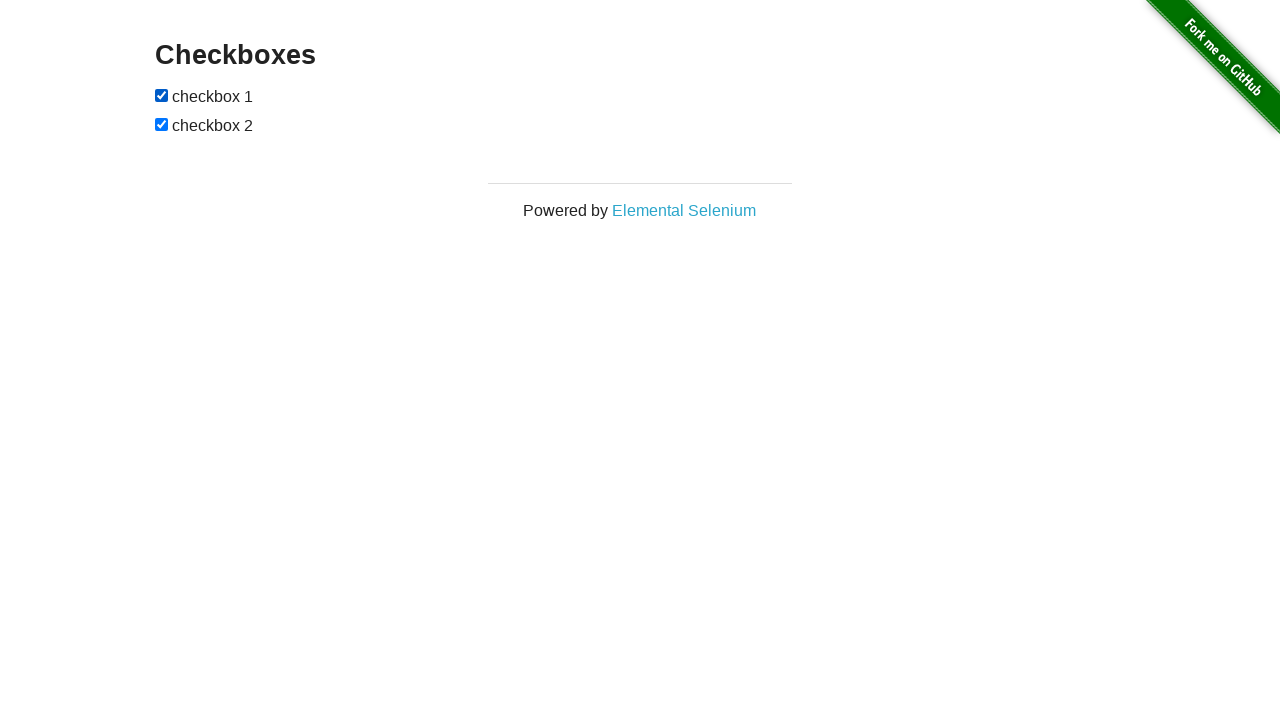